Verifies that the homepage URL matches the expected OpenCart store URL

Starting URL: https://naveenautomationlabs.com/opencart/

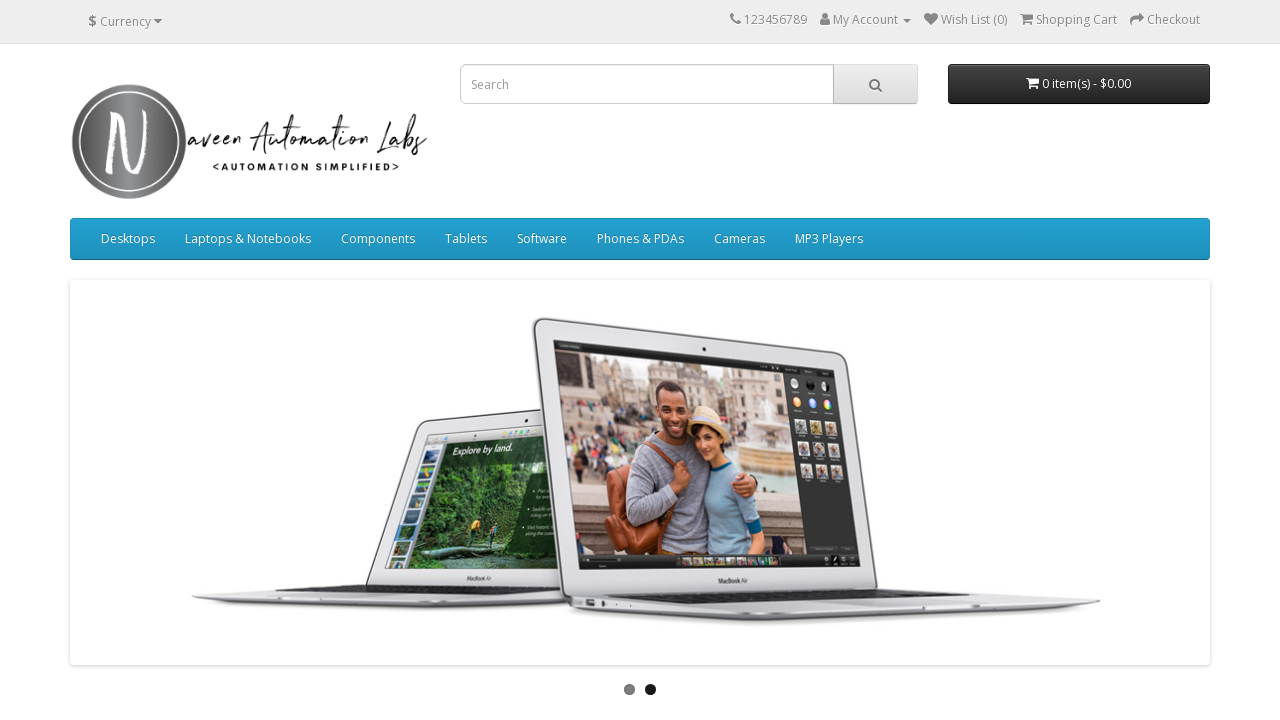

Page loaded and DOM content ready
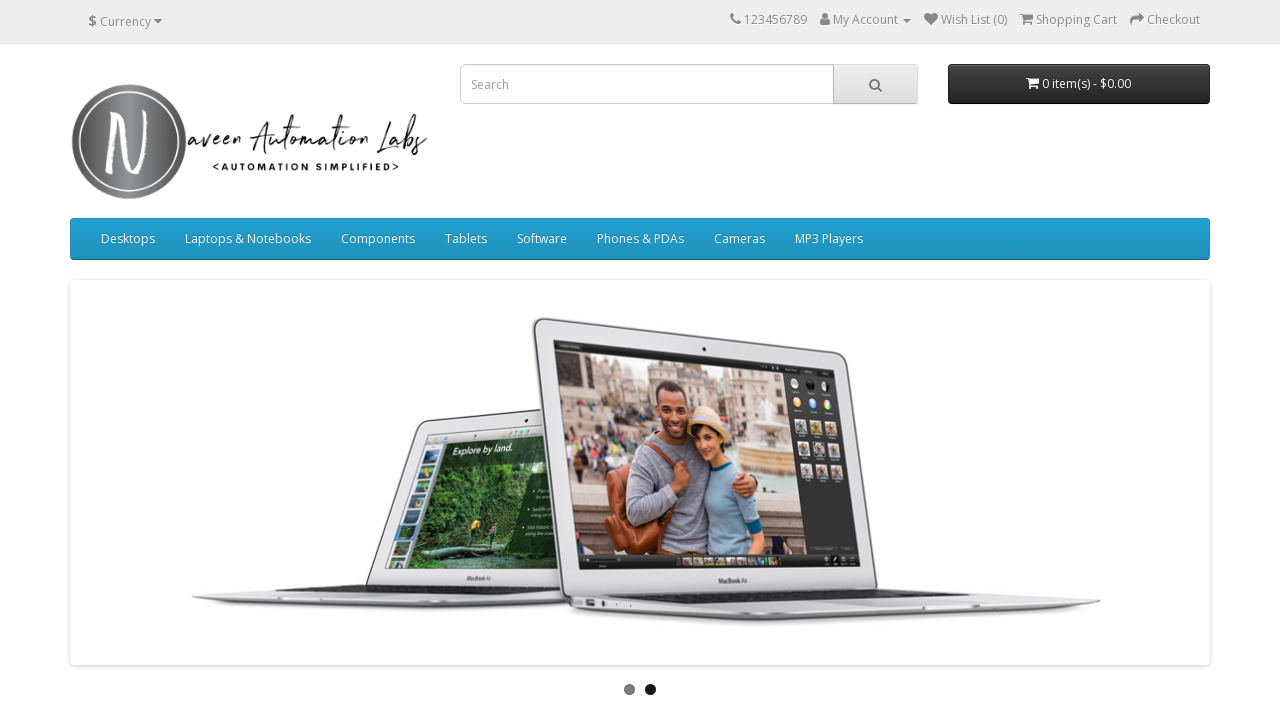

Retrieved current URL from page
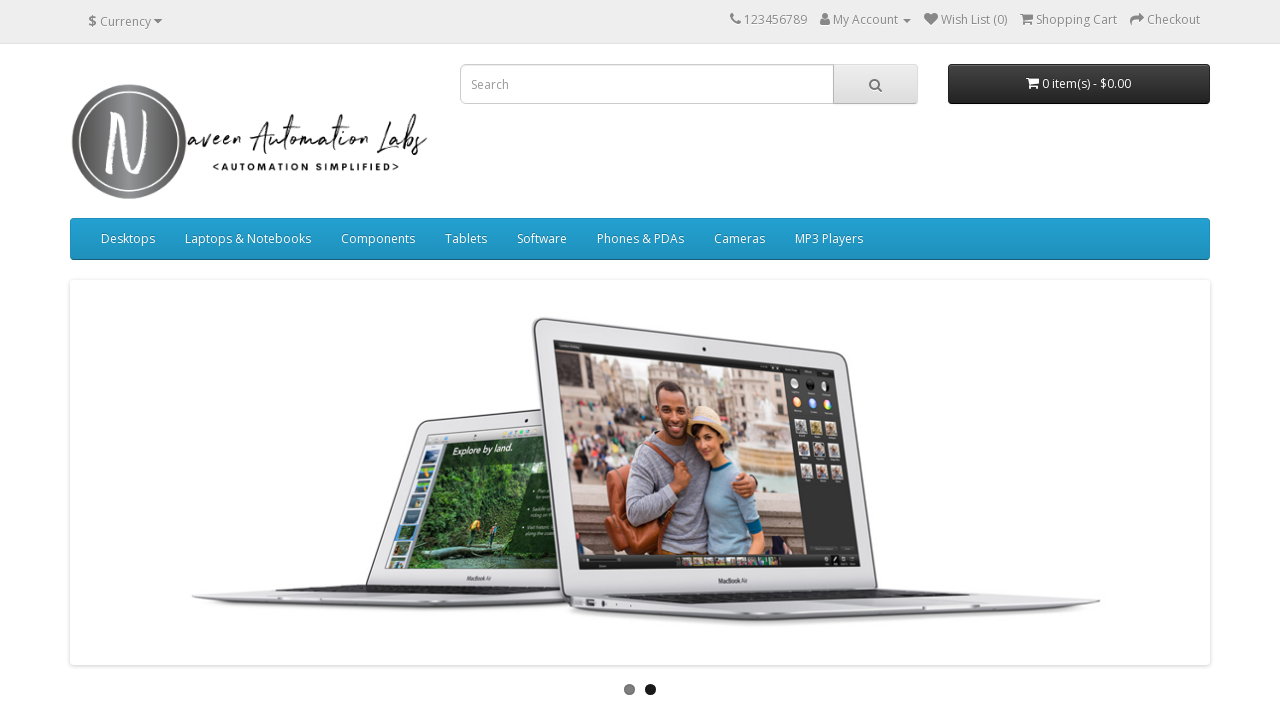

Verified homepage URL matches expected OpenCart store URL
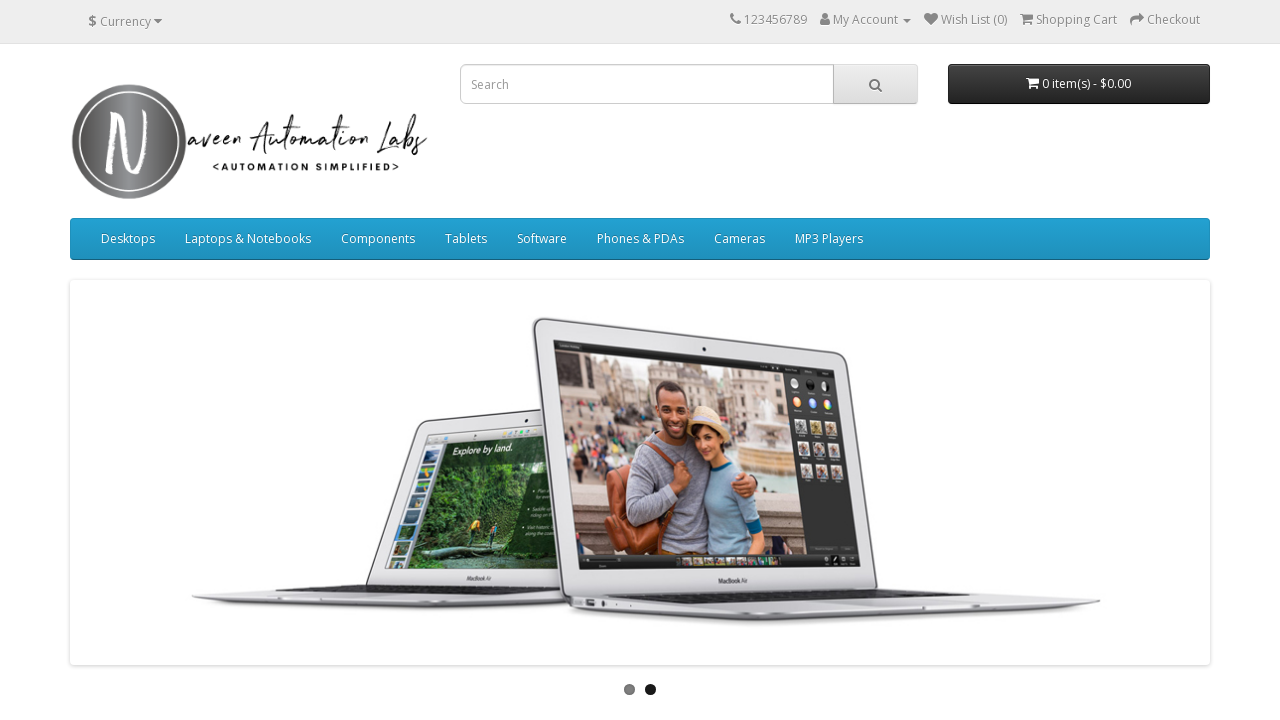

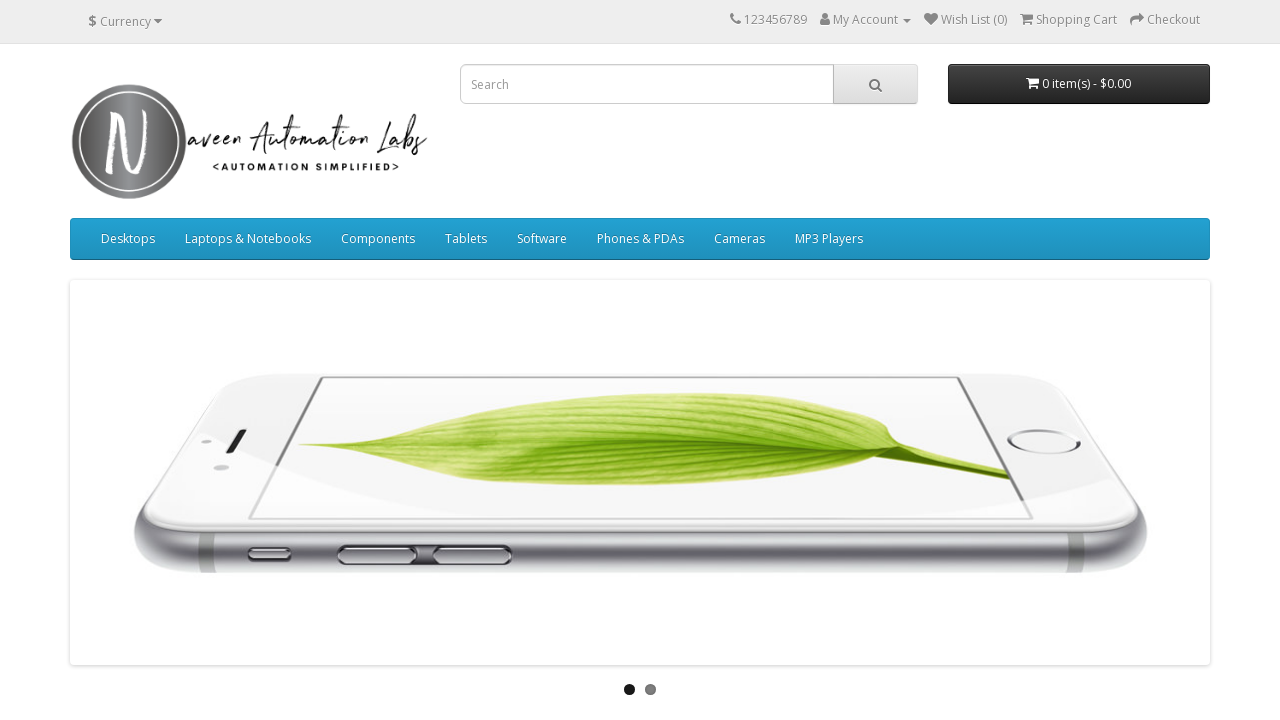